Tests opening a popup window by clicking a link and switching to the new window to get its title

Starting URL: http://omayo.blogspot.com/

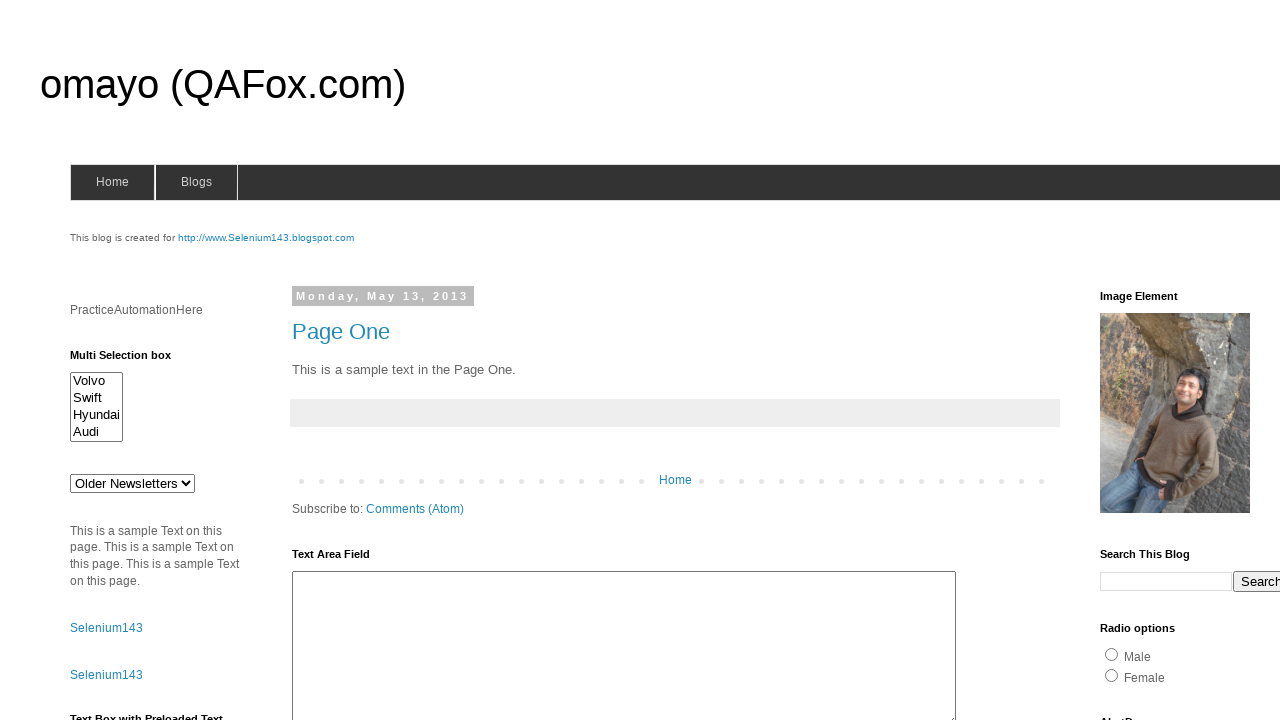

Clicked 'Open a popup window' link to trigger popup at (132, 360) on text=Open a popup window
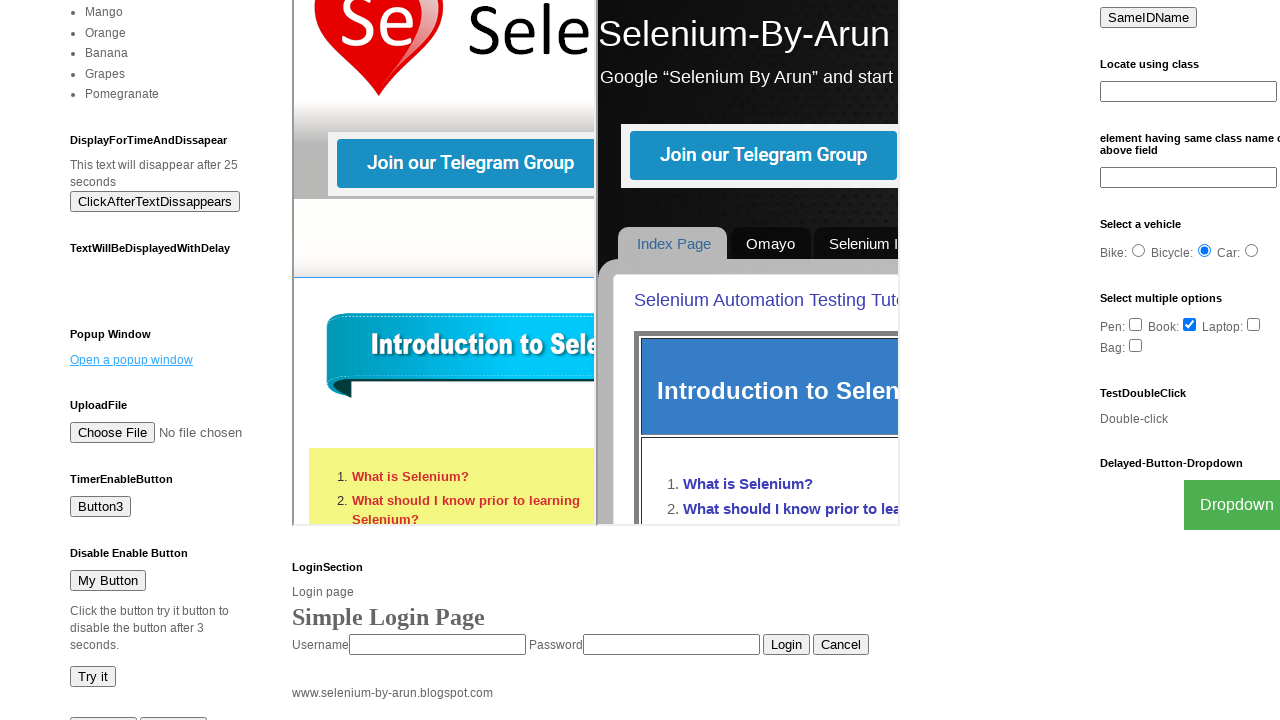

Captured new popup window page object
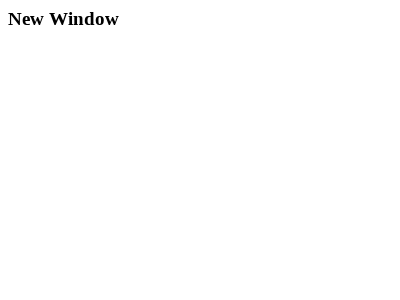

Waited for popup window to fully load
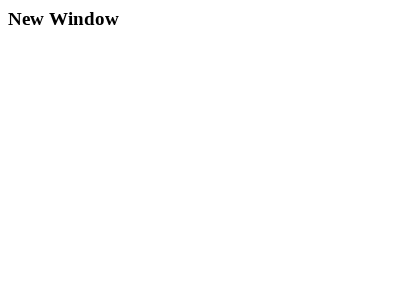

Retrieved popup window title: New Window
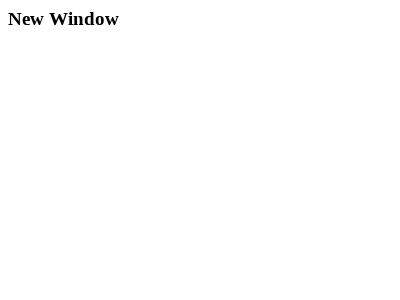

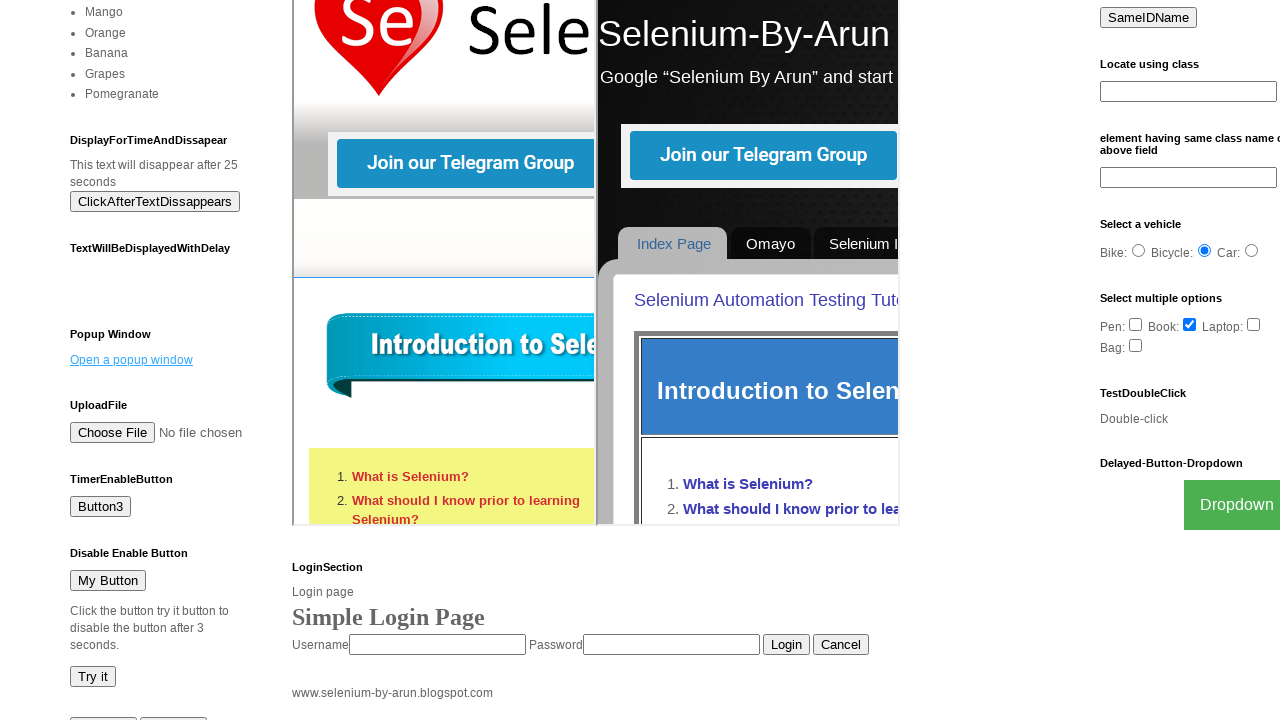